Tests that a user can add multiple elements by clicking the Add Element button several times and verifying the correct number of elements appear

Starting URL: http://the-internet.herokuapp.com/add_remove_elements/

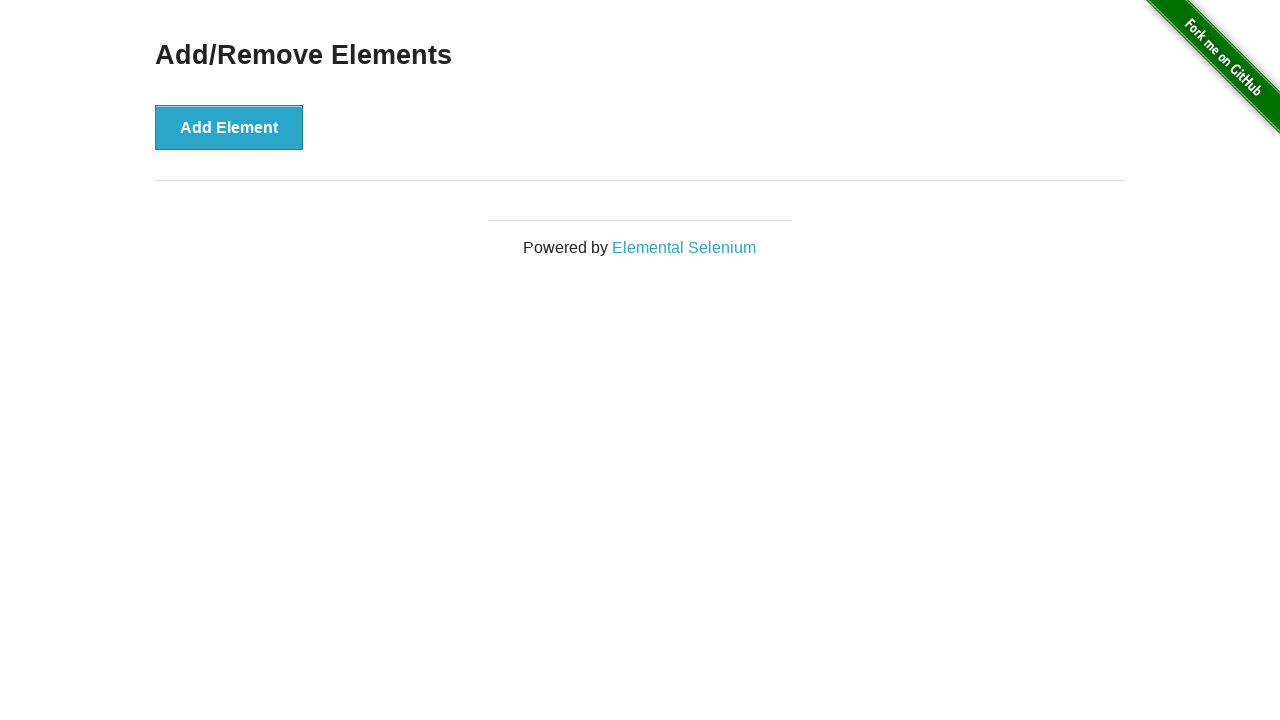

Navigated to the Add/Remove Elements page
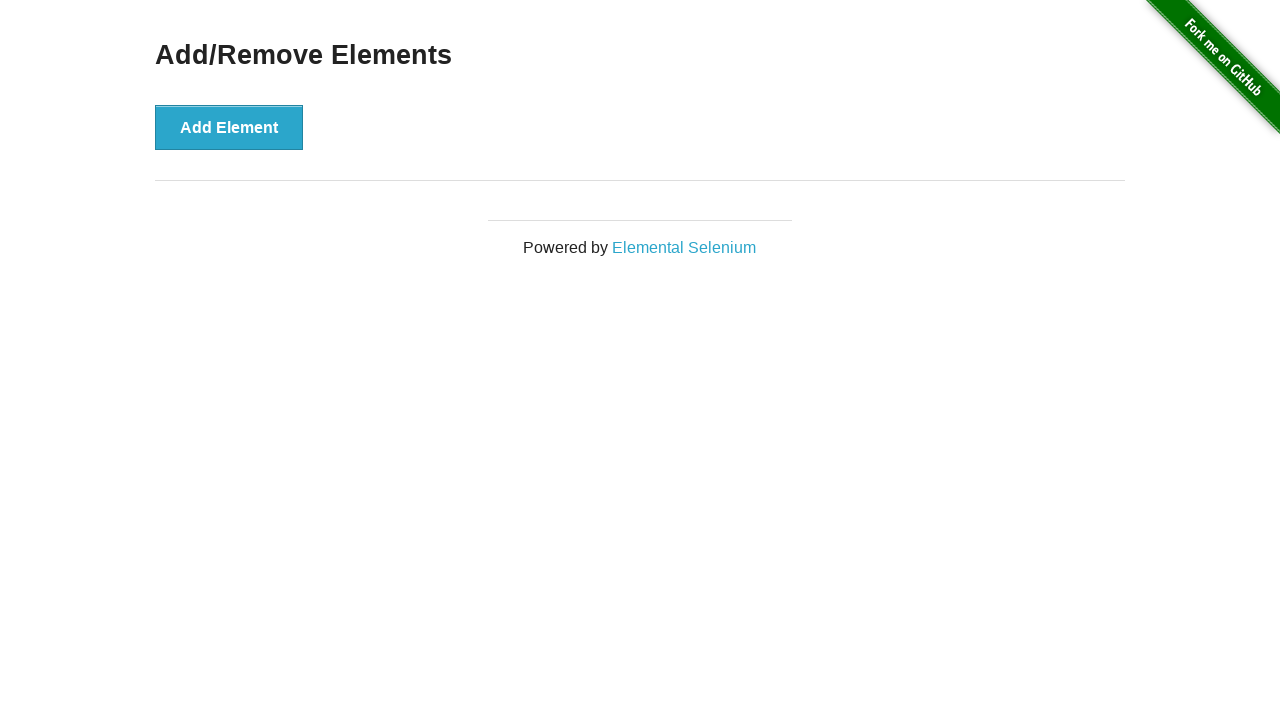

Clicked the Add Element button at (229, 127) on button[onclick='addElement()']
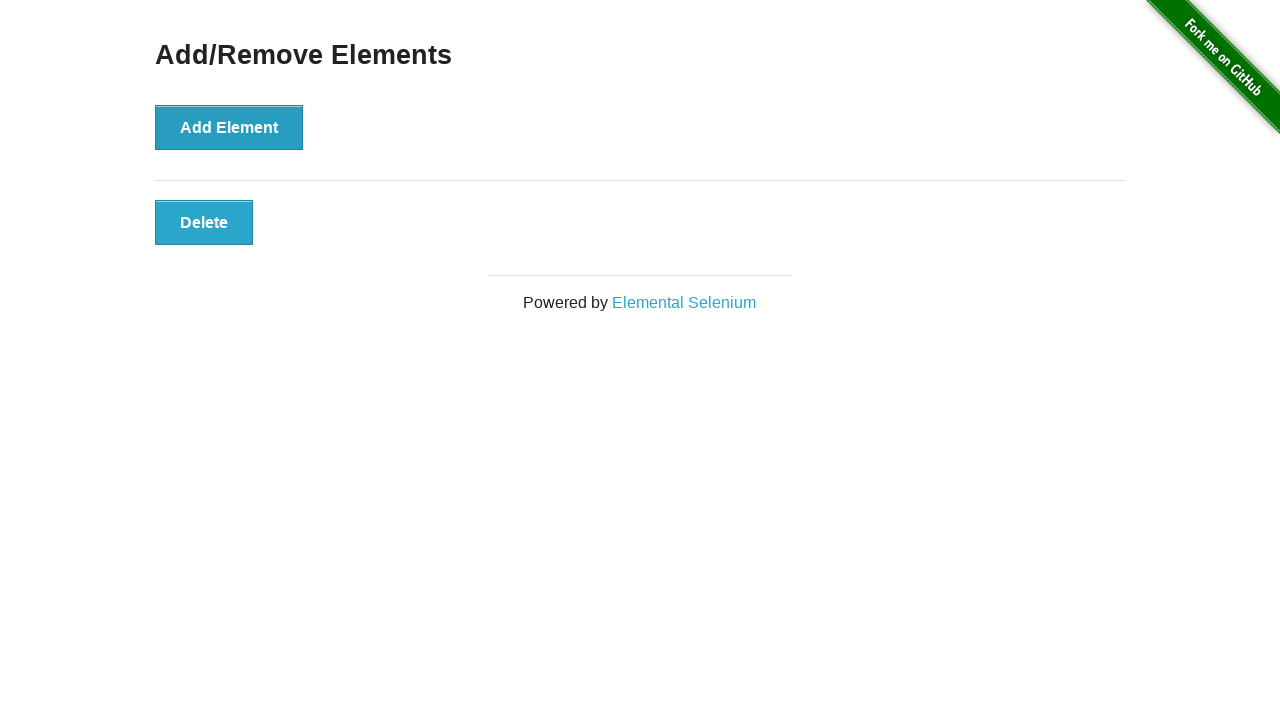

Clicked the Add Element button at (229, 127) on button[onclick='addElement()']
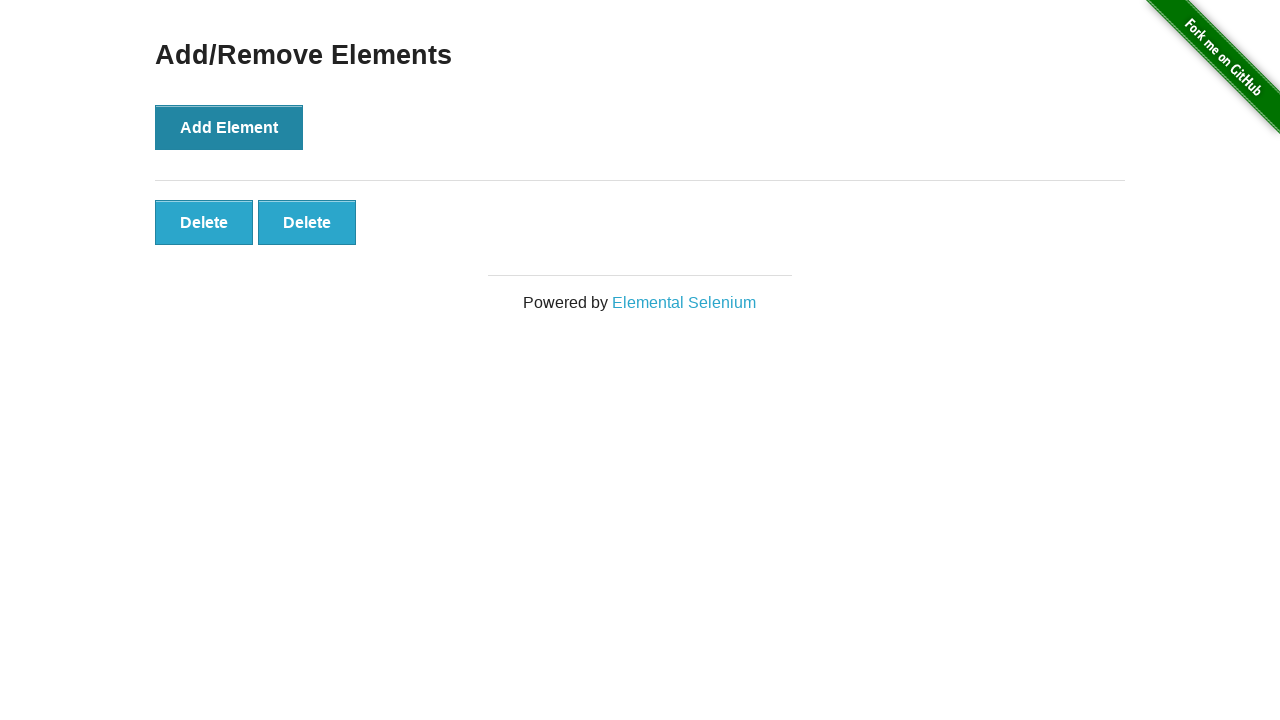

Clicked the Add Element button at (229, 127) on button[onclick='addElement()']
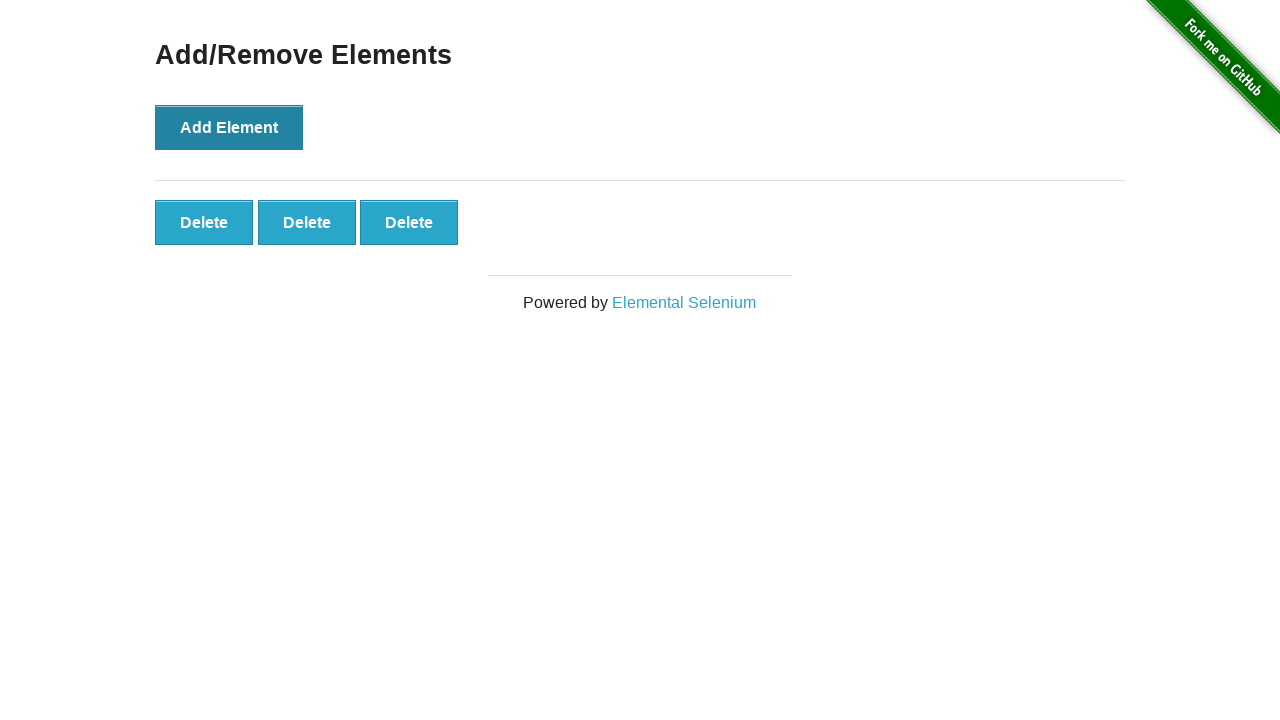

Clicked the Add Element button at (229, 127) on button[onclick='addElement()']
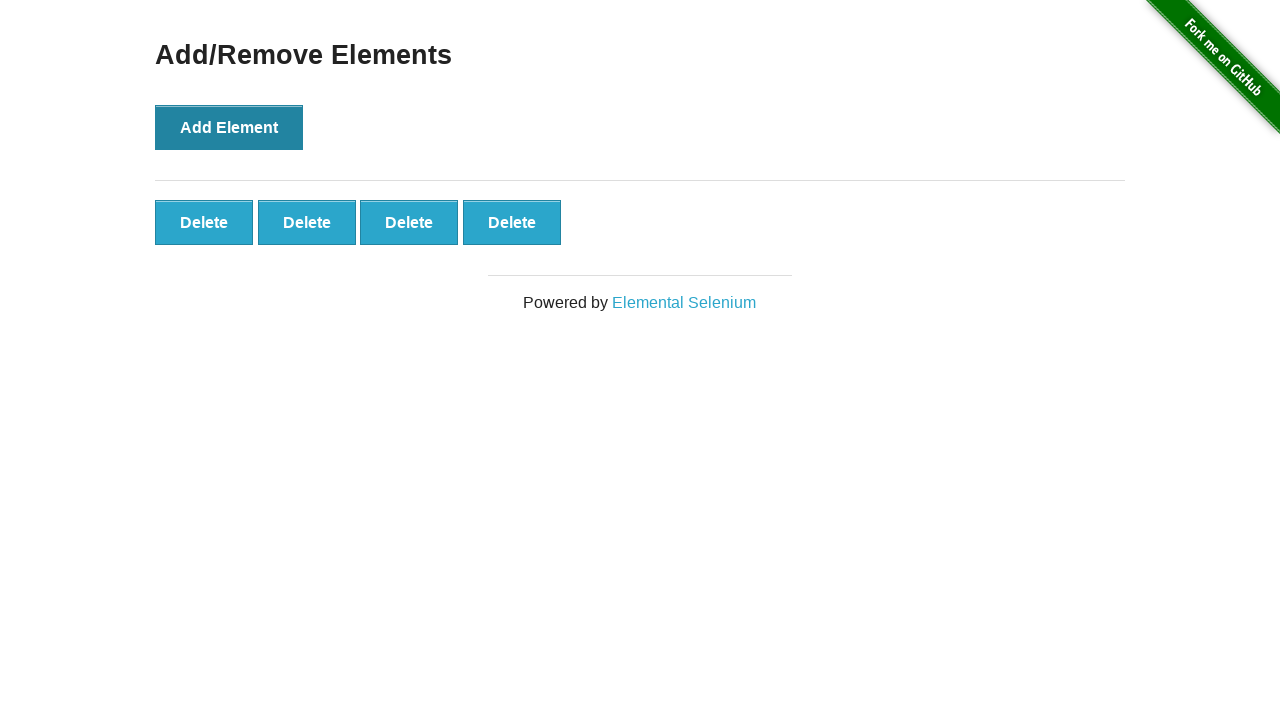

Clicked the Add Element button at (229, 127) on button[onclick='addElement()']
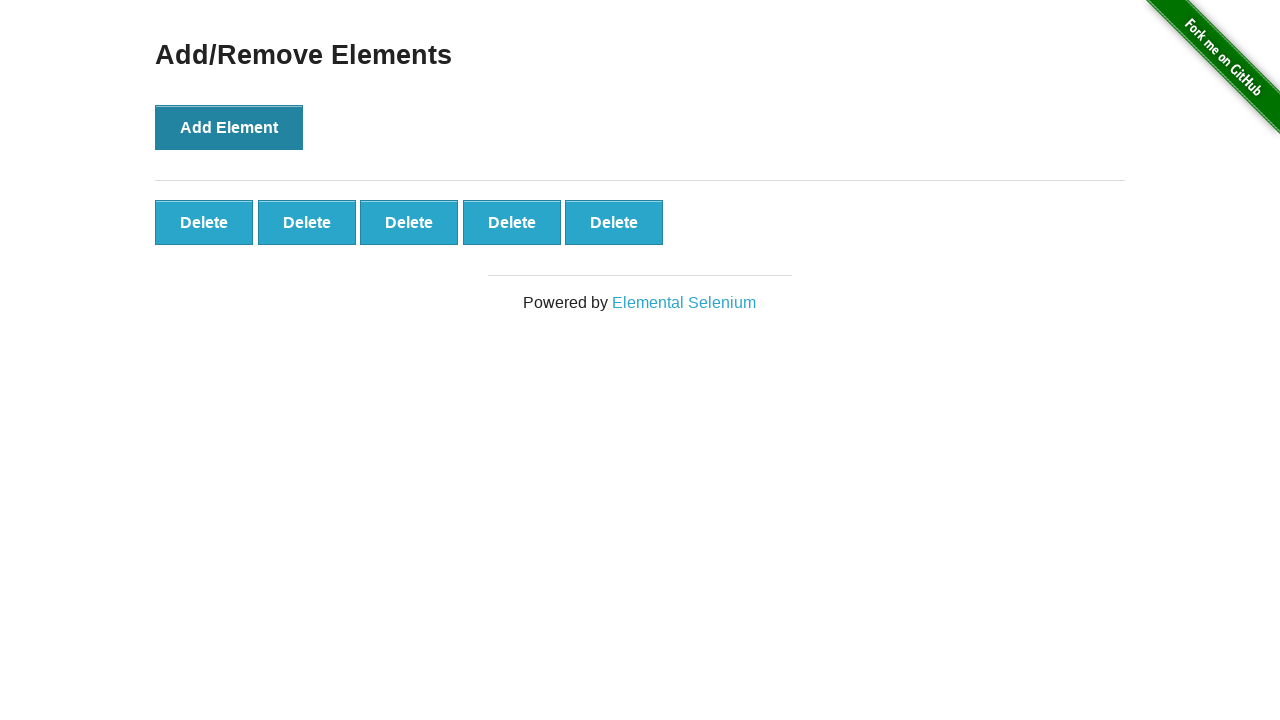

Waited for added elements to appear
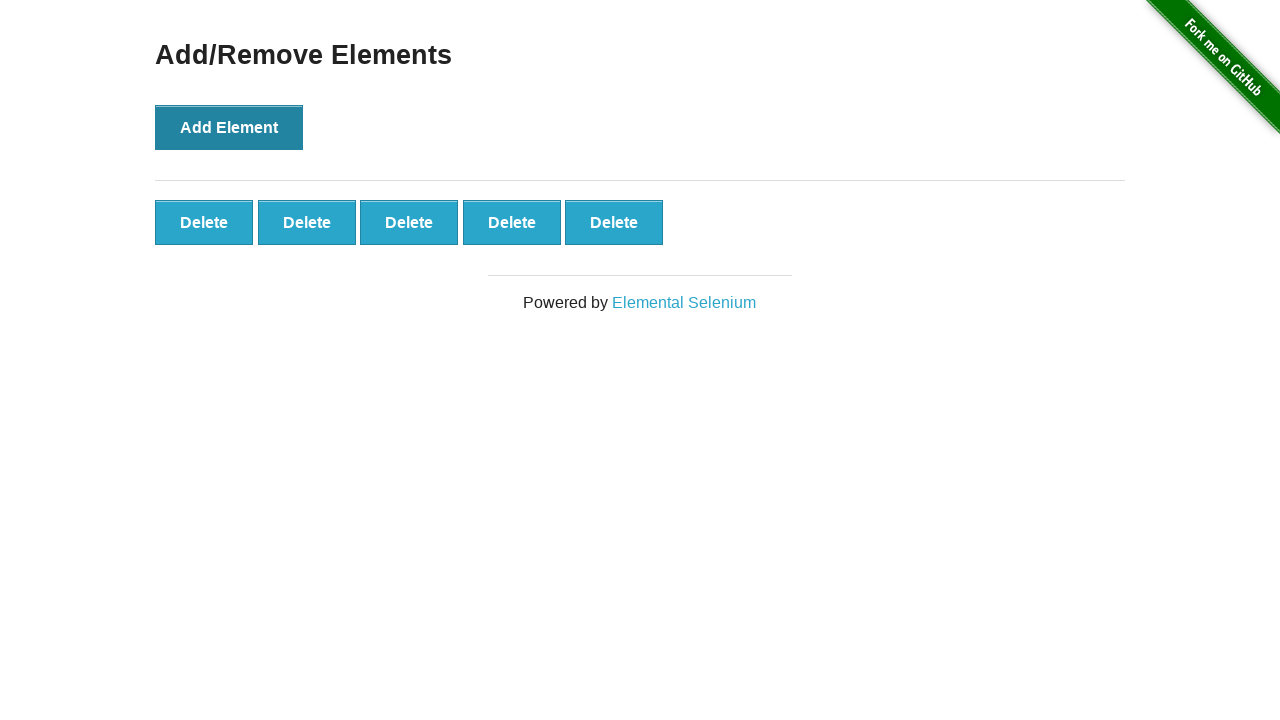

Located all added elements
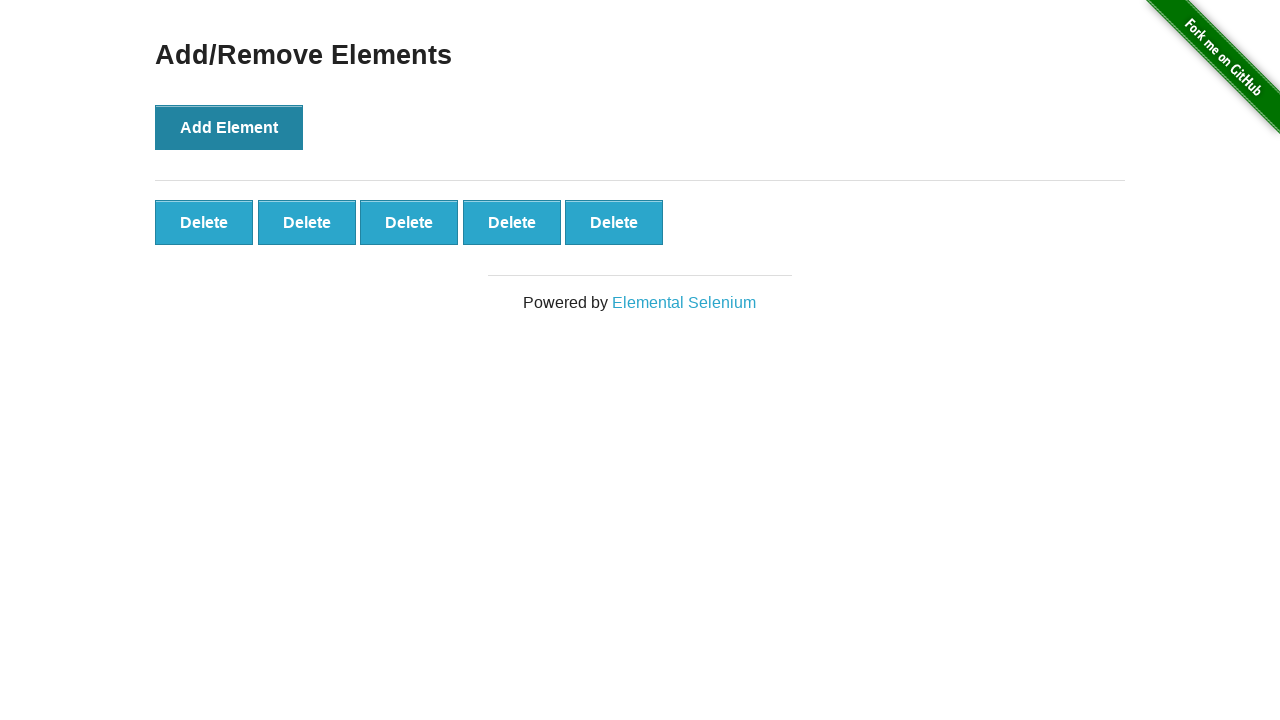

Verified that 5 elements were added correctly
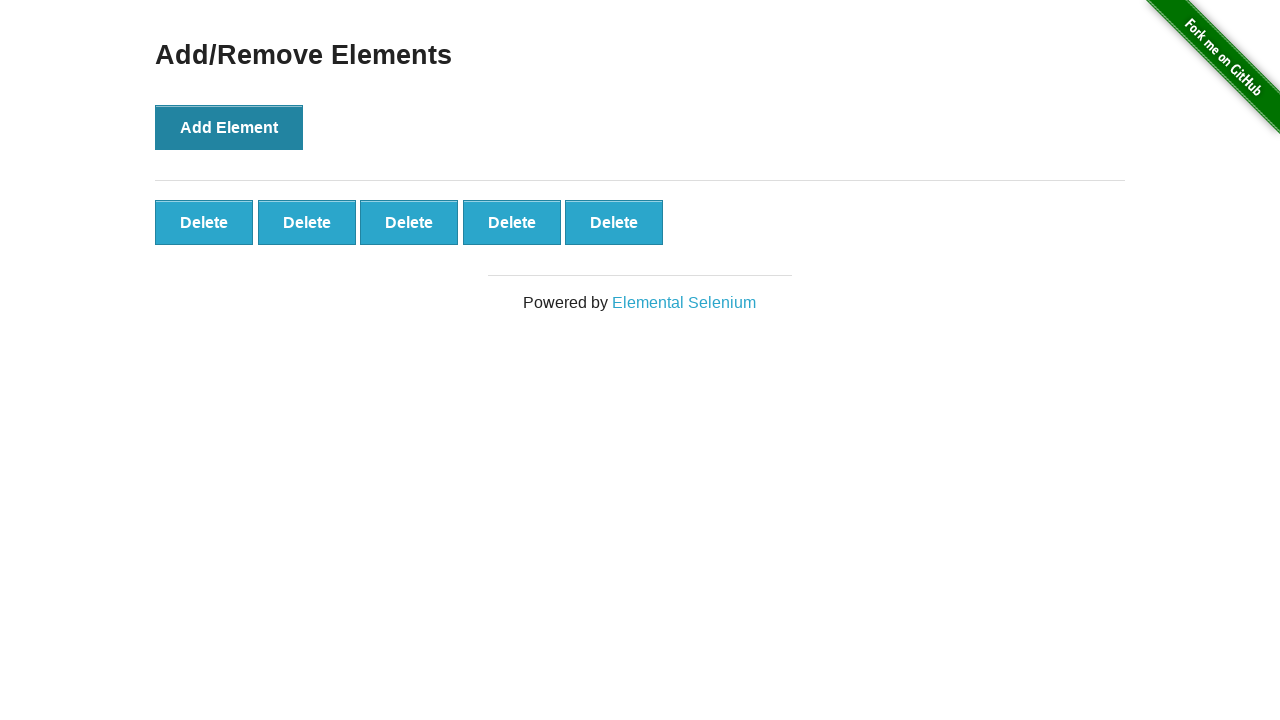

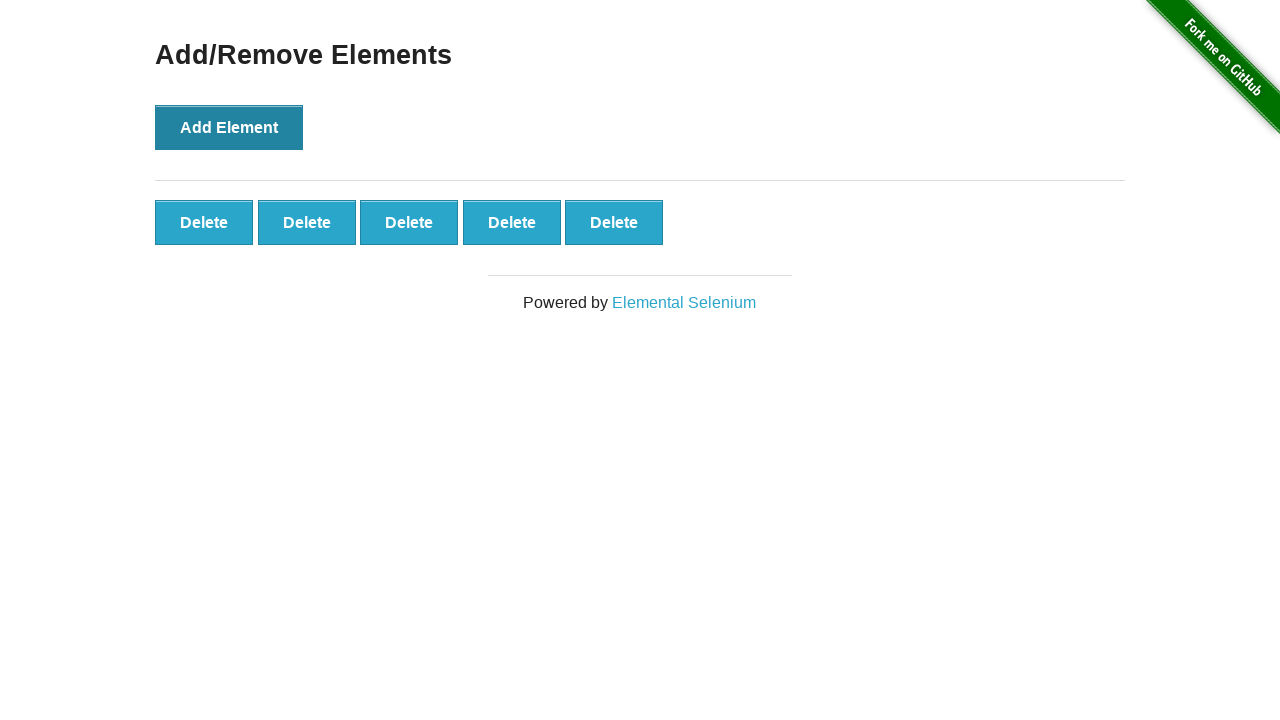